Tests that the Clear completed button displays correct text after completing an item

Starting URL: https://demo.playwright.dev/todomvc

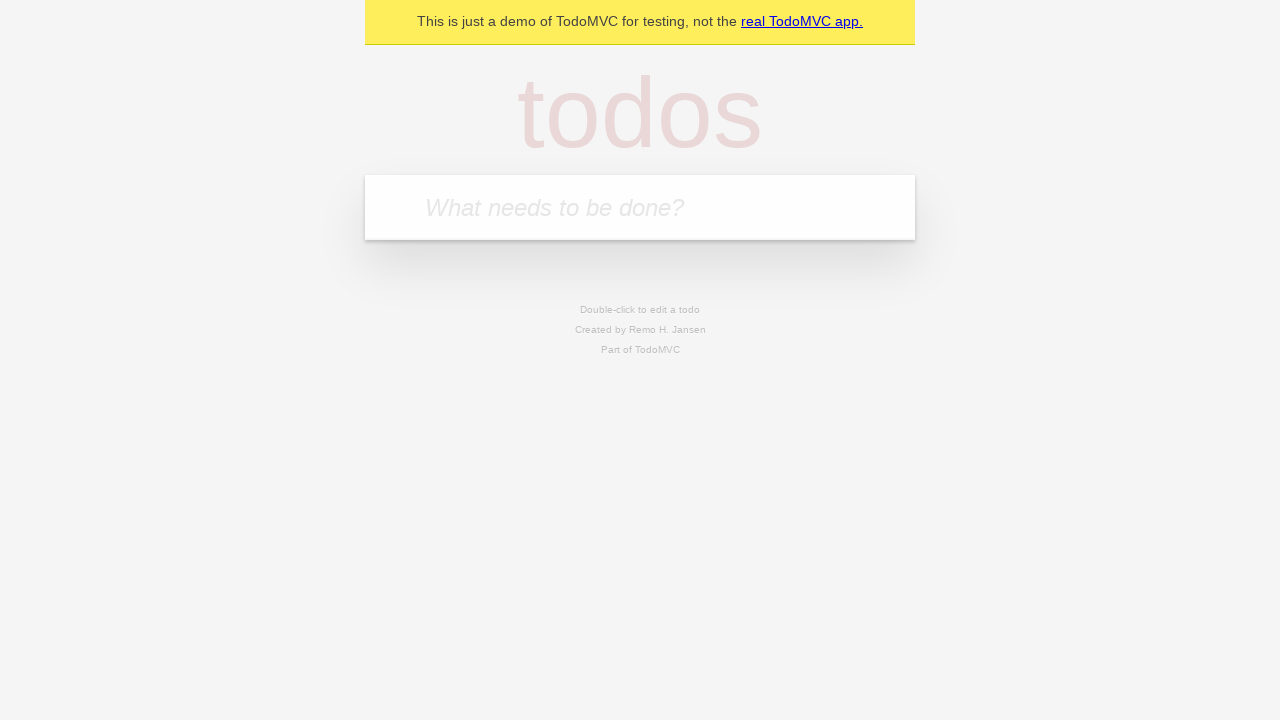

Located the 'What needs to be done?' input field
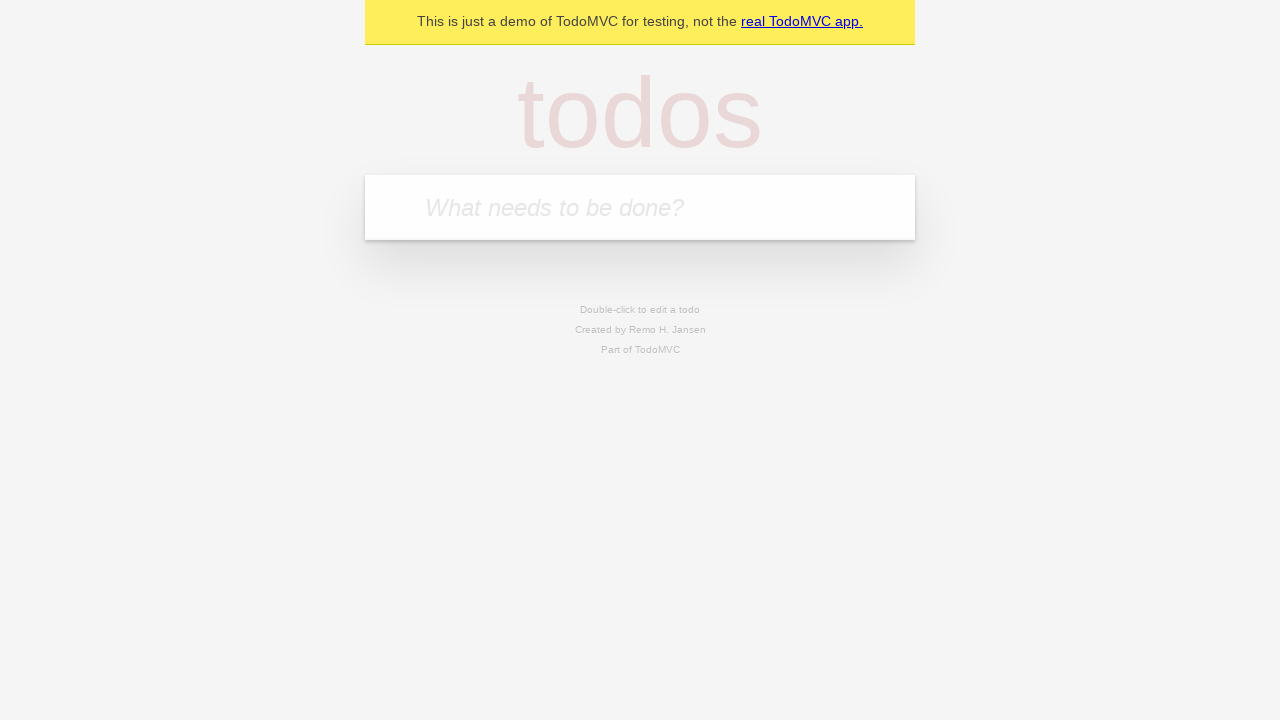

Filled todo input with 'buy some cheese' on internal:attr=[placeholder="What needs to be done?"i]
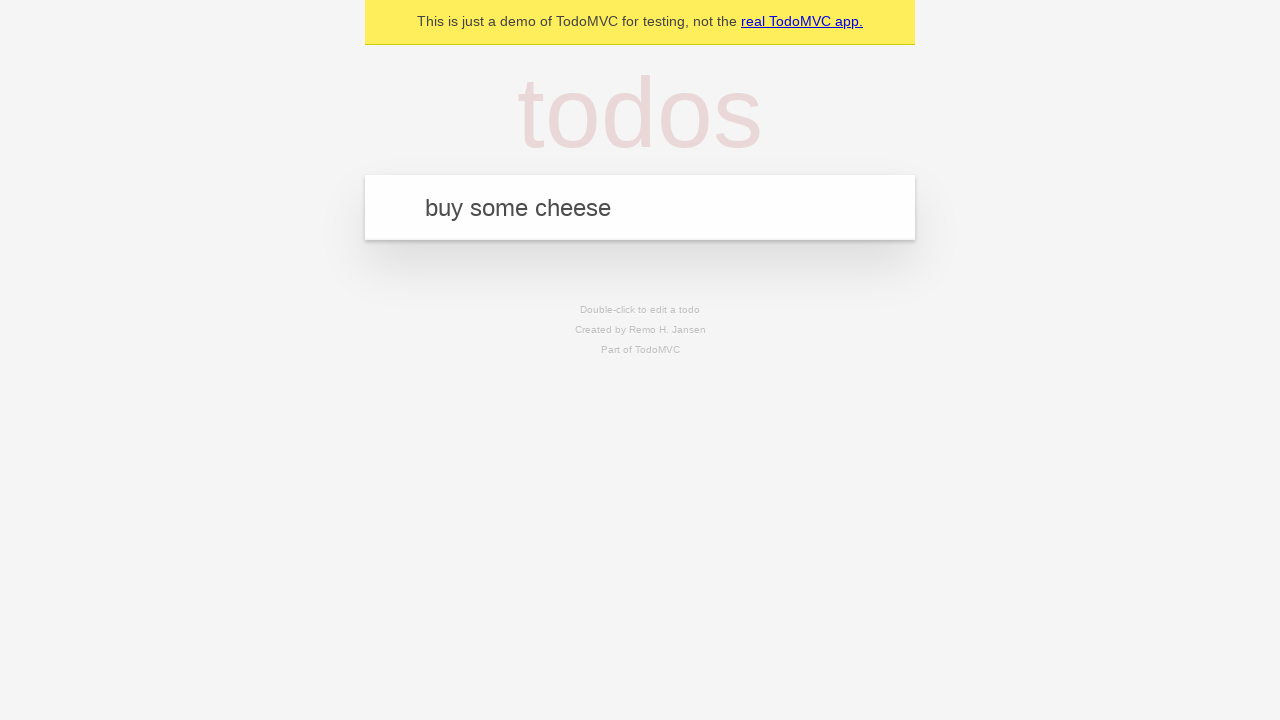

Pressed Enter to create todo 'buy some cheese' on internal:attr=[placeholder="What needs to be done?"i]
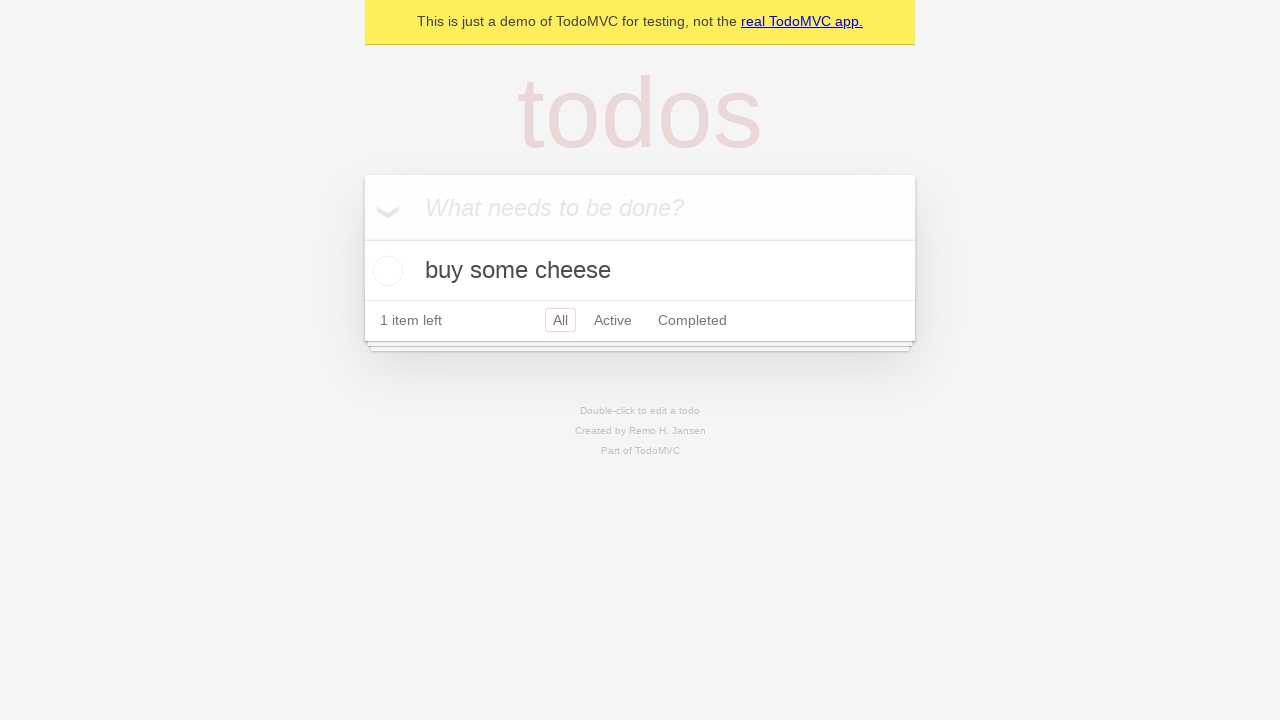

Filled todo input with 'feed the cat' on internal:attr=[placeholder="What needs to be done?"i]
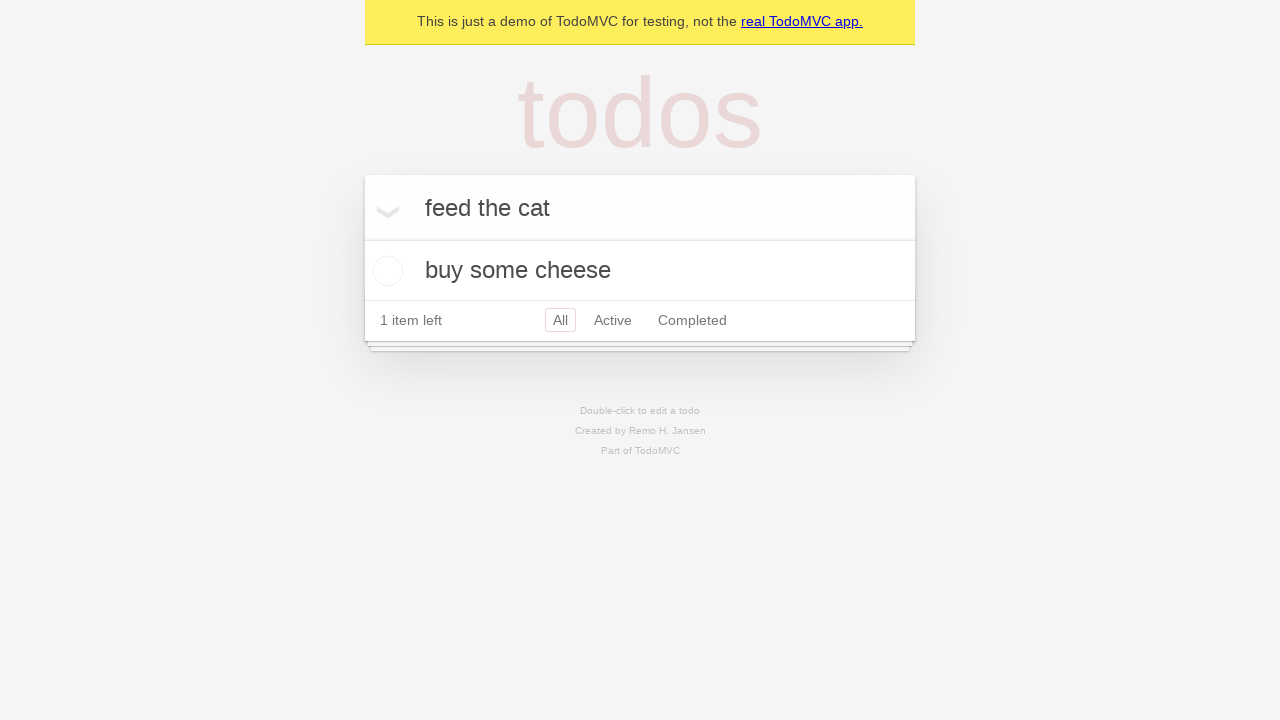

Pressed Enter to create todo 'feed the cat' on internal:attr=[placeholder="What needs to be done?"i]
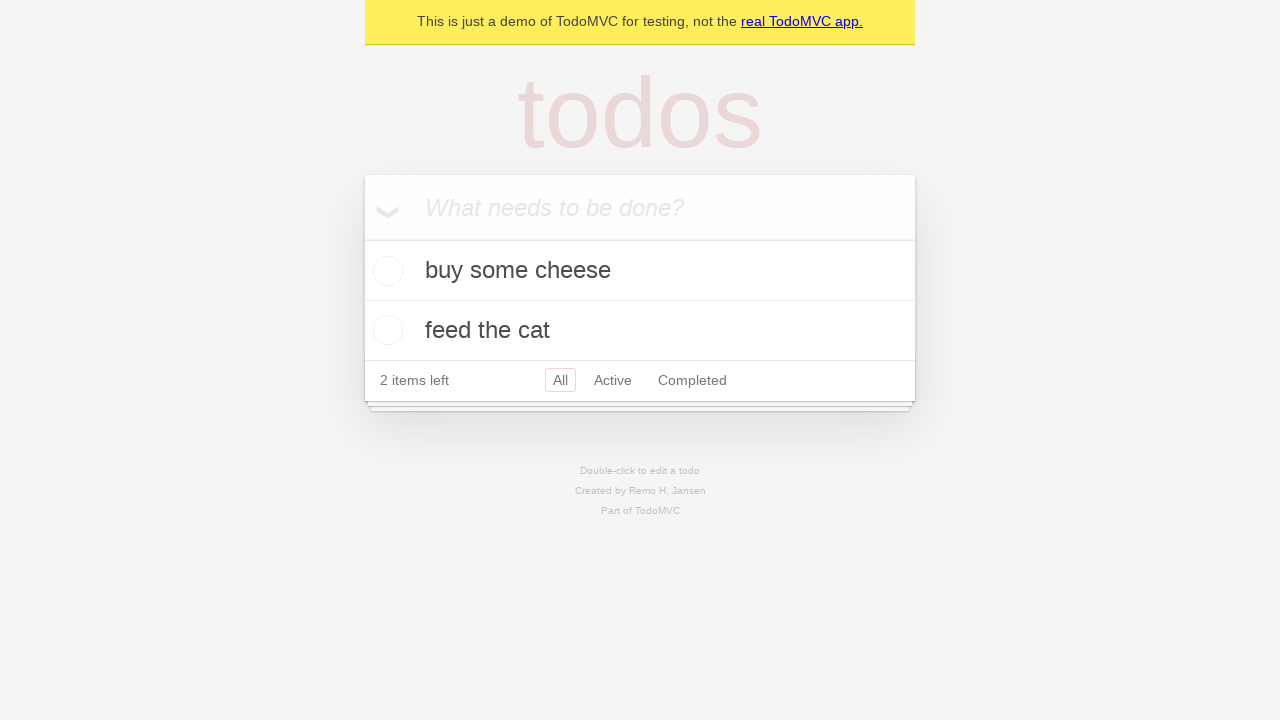

Filled todo input with 'book a doctors appointment' on internal:attr=[placeholder="What needs to be done?"i]
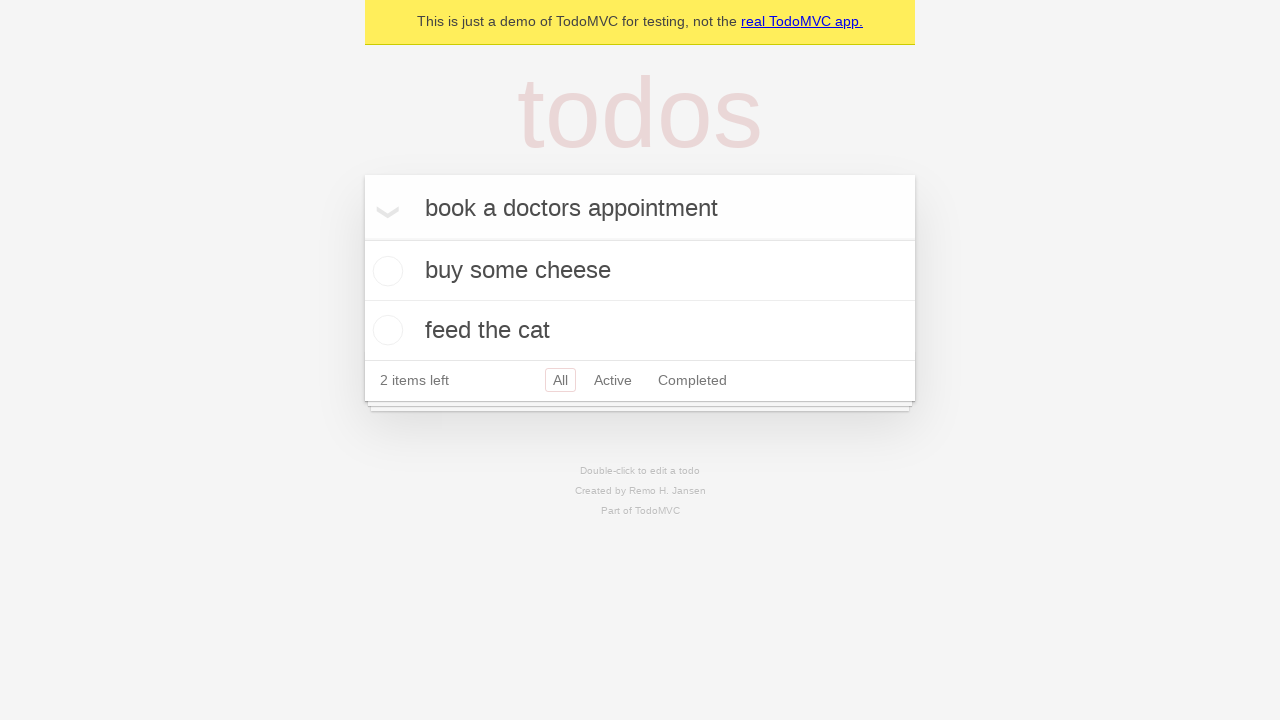

Pressed Enter to create todo 'book a doctors appointment' on internal:attr=[placeholder="What needs to be done?"i]
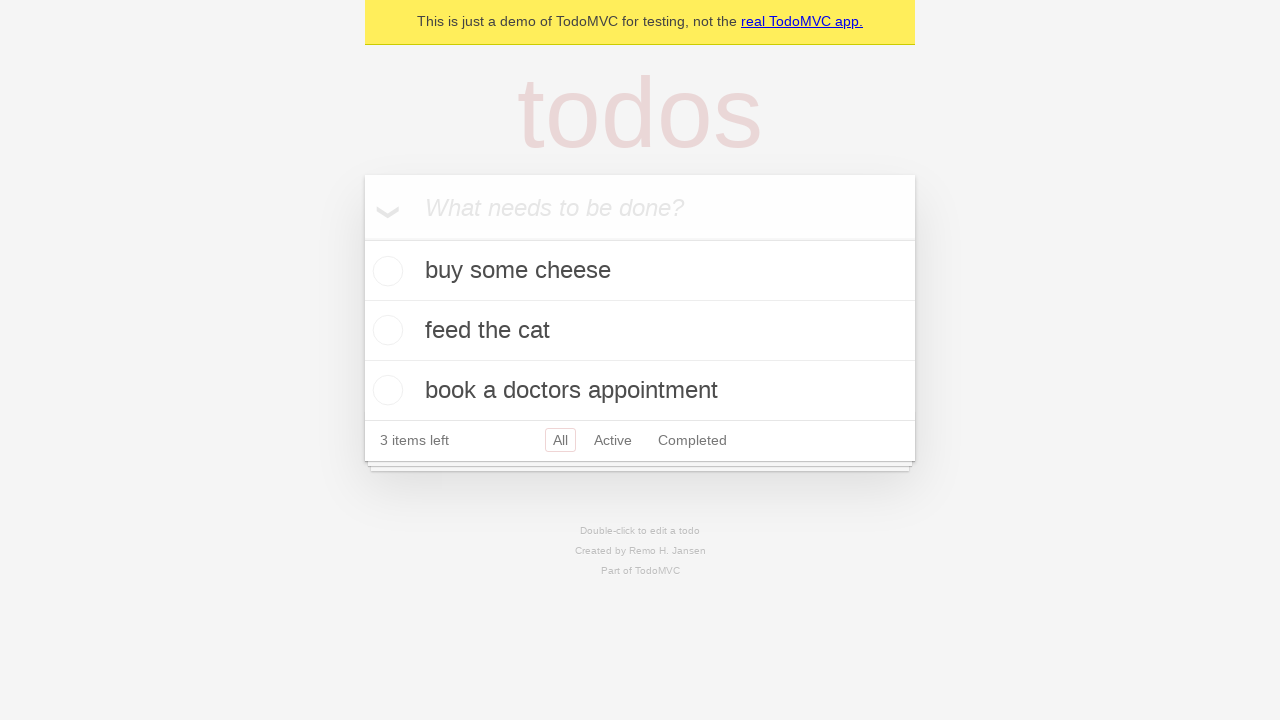

Checked the first todo item at (385, 271) on .todo-list li .toggle >> nth=0
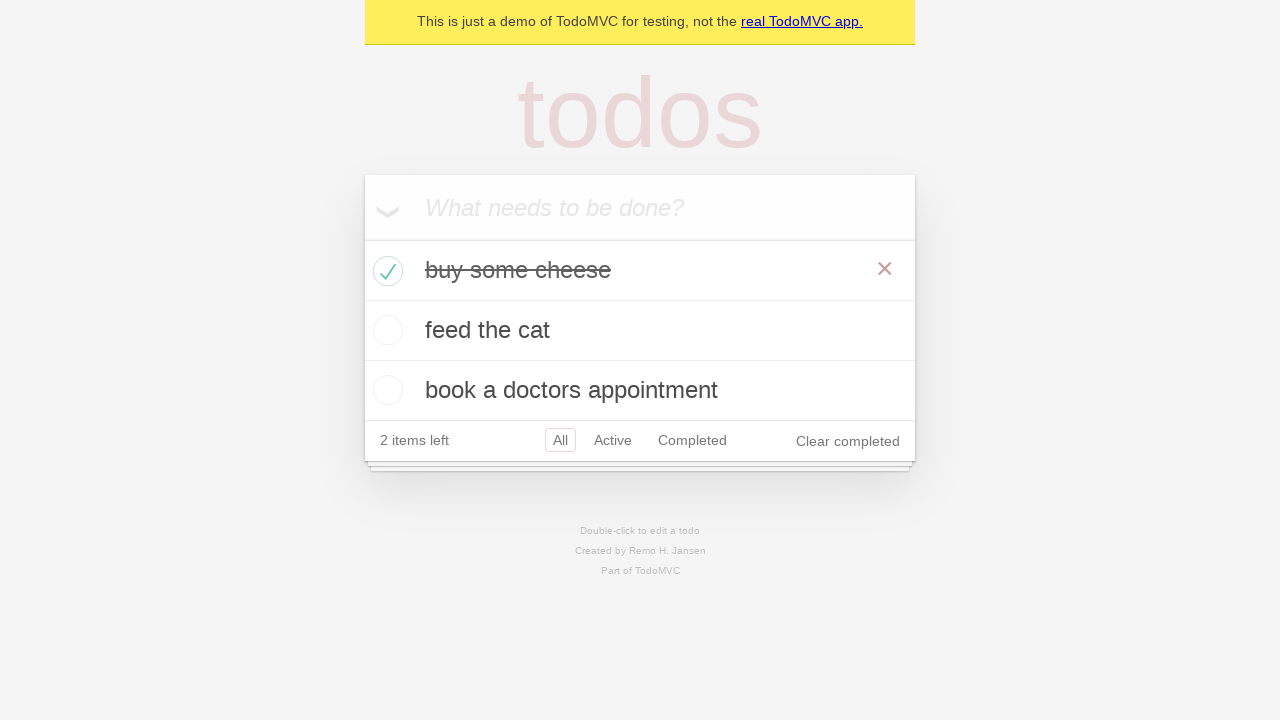

Clear completed button appeared after checking first item
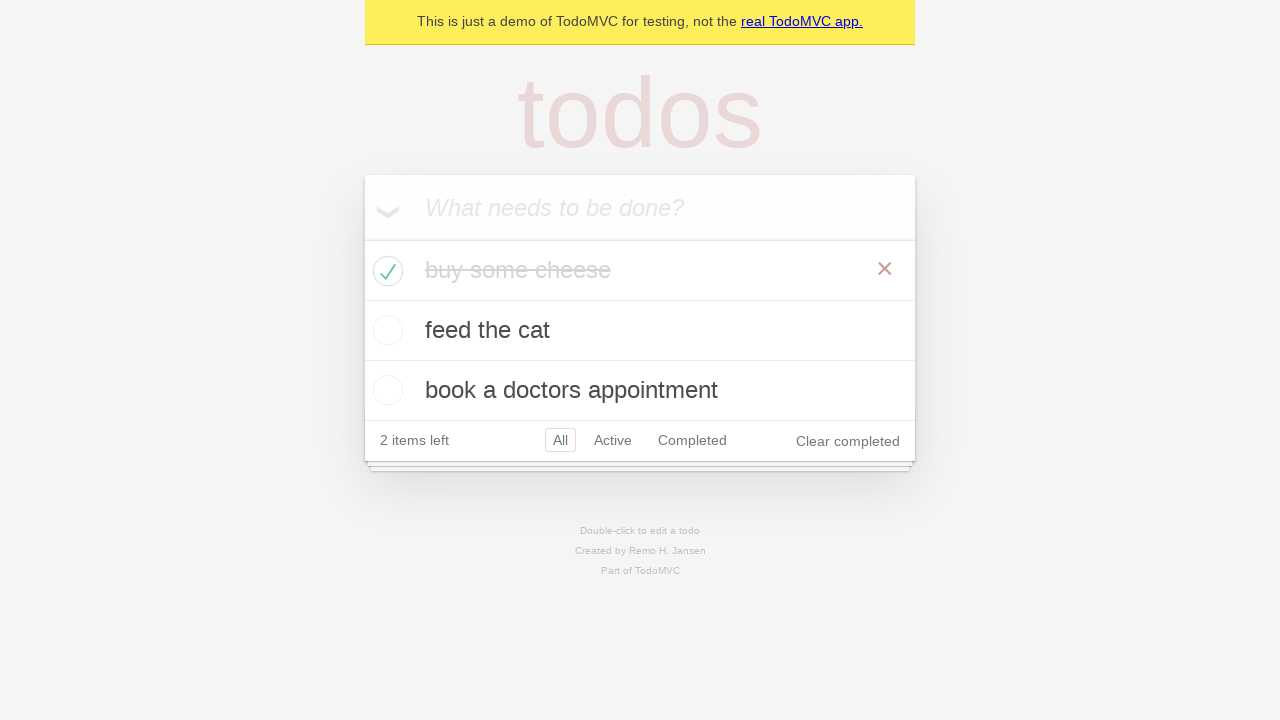

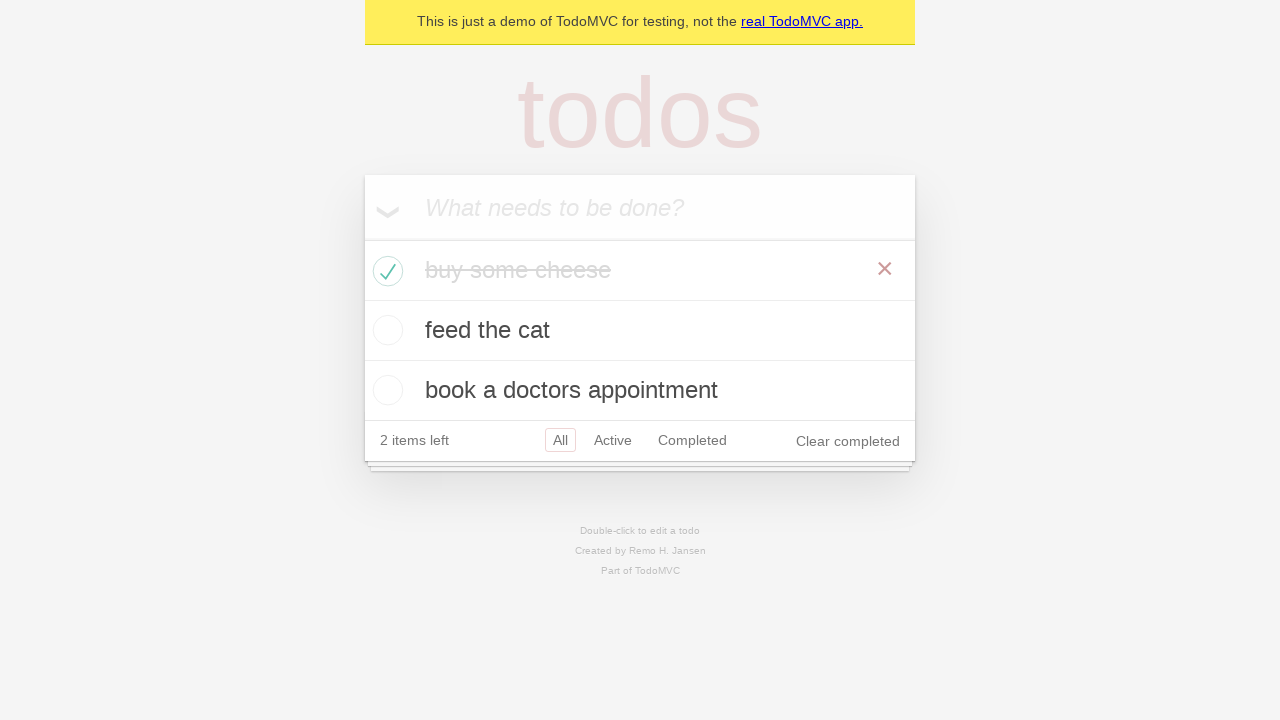